Navigates to dynamic content page and retrieves text content

Starting URL: https://the-internet.herokuapp.com/dynamic_content

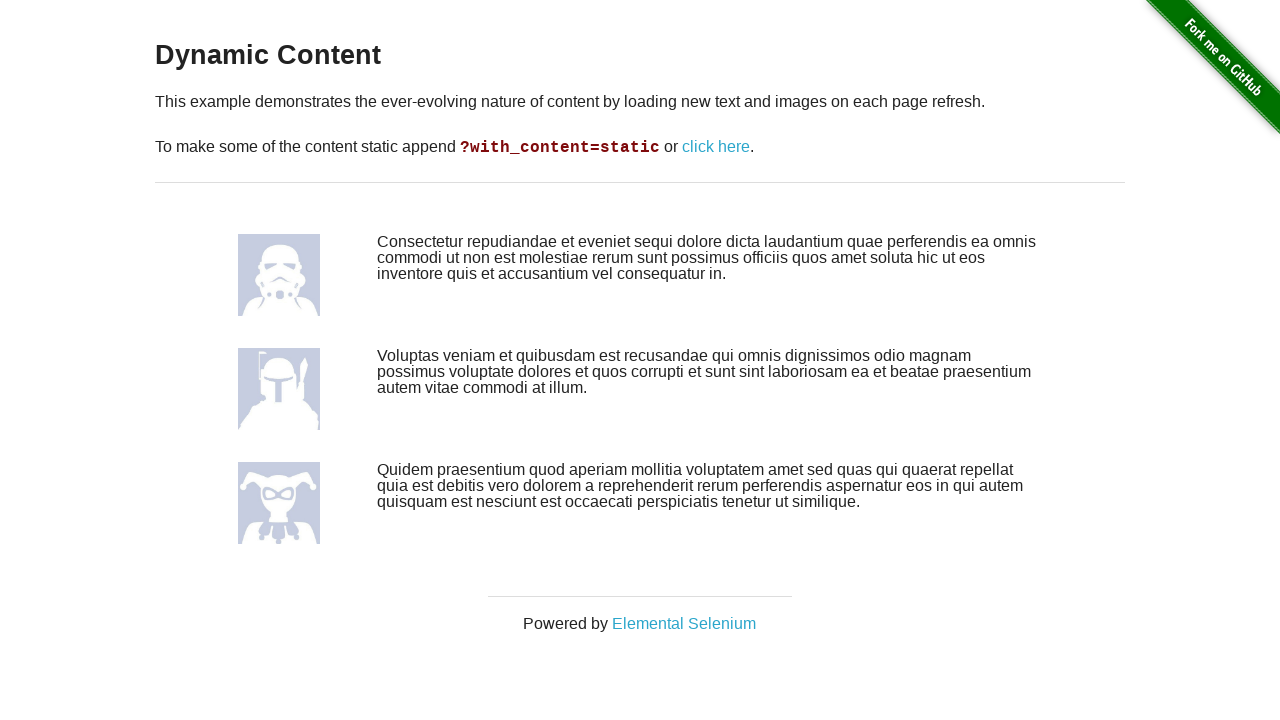

Navigated to dynamic content page
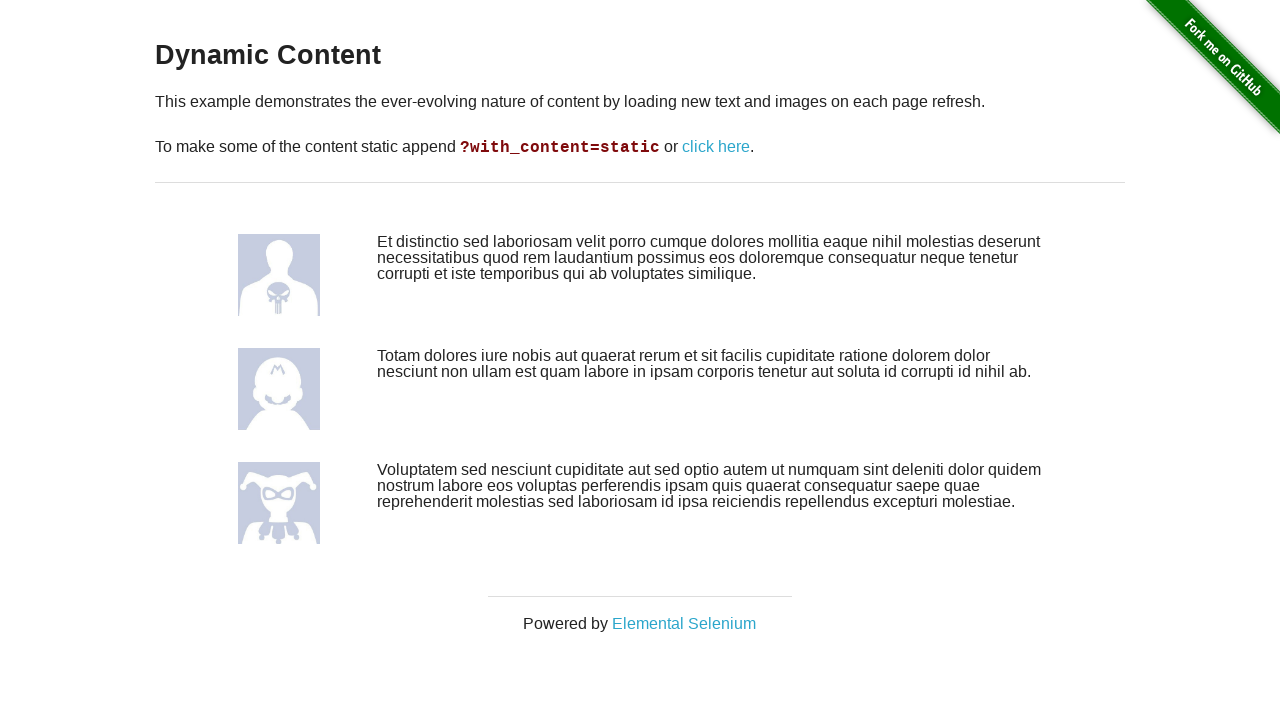

Retrieved text content from dynamic content element
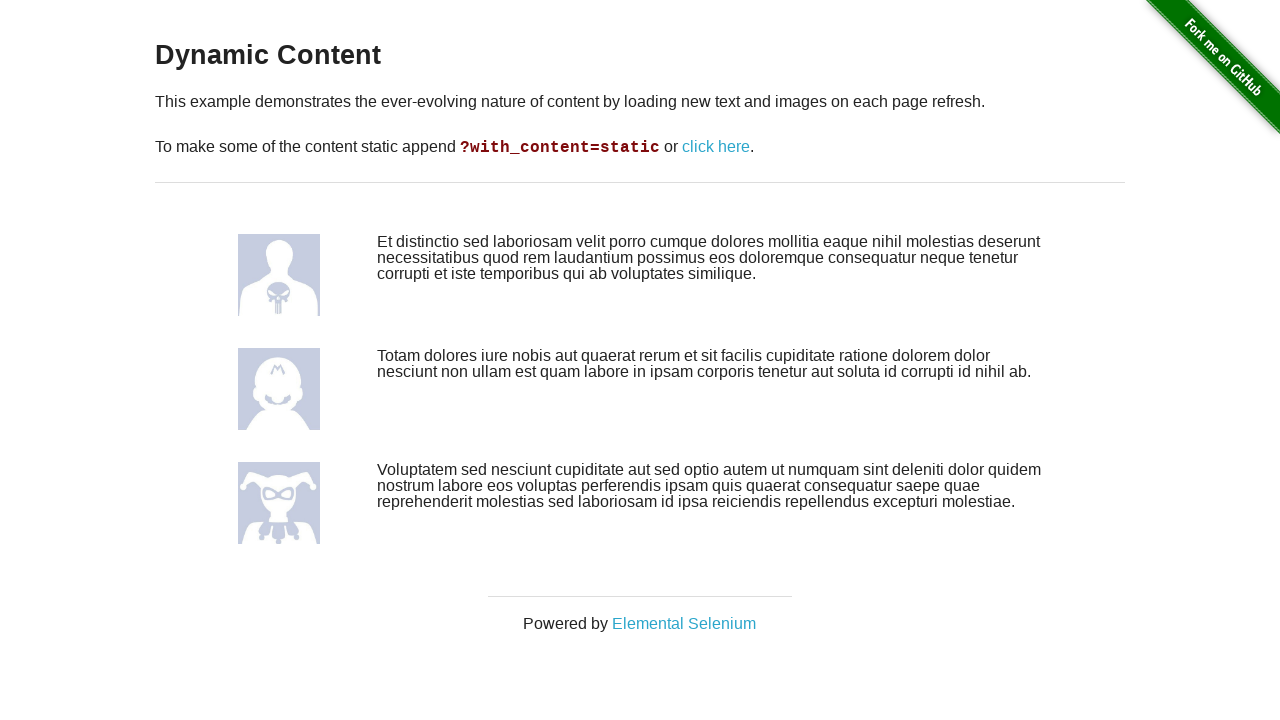

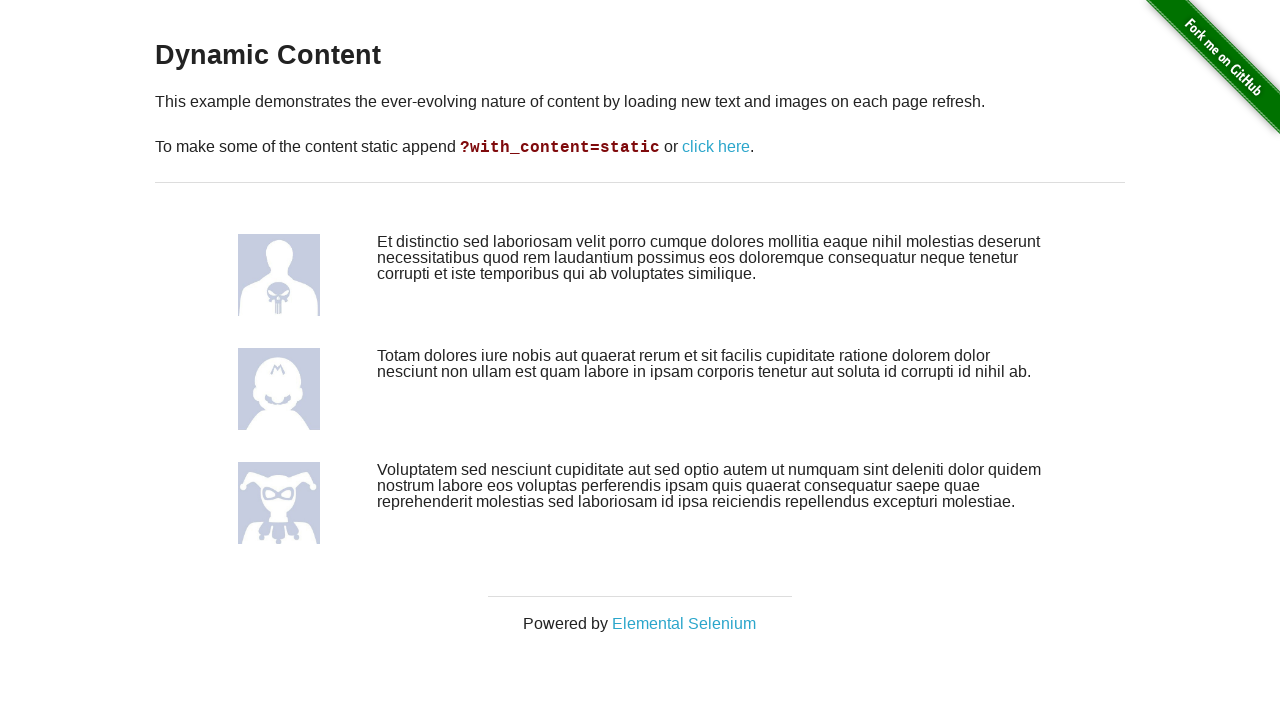